Tests JavaScript alert handling on demoqa.com by interacting with three types of alerts: a simple alert (accepted), a confirmation alert (dismissed), and a prompt alert (accepted).

Starting URL: https://demoqa.com/alerts

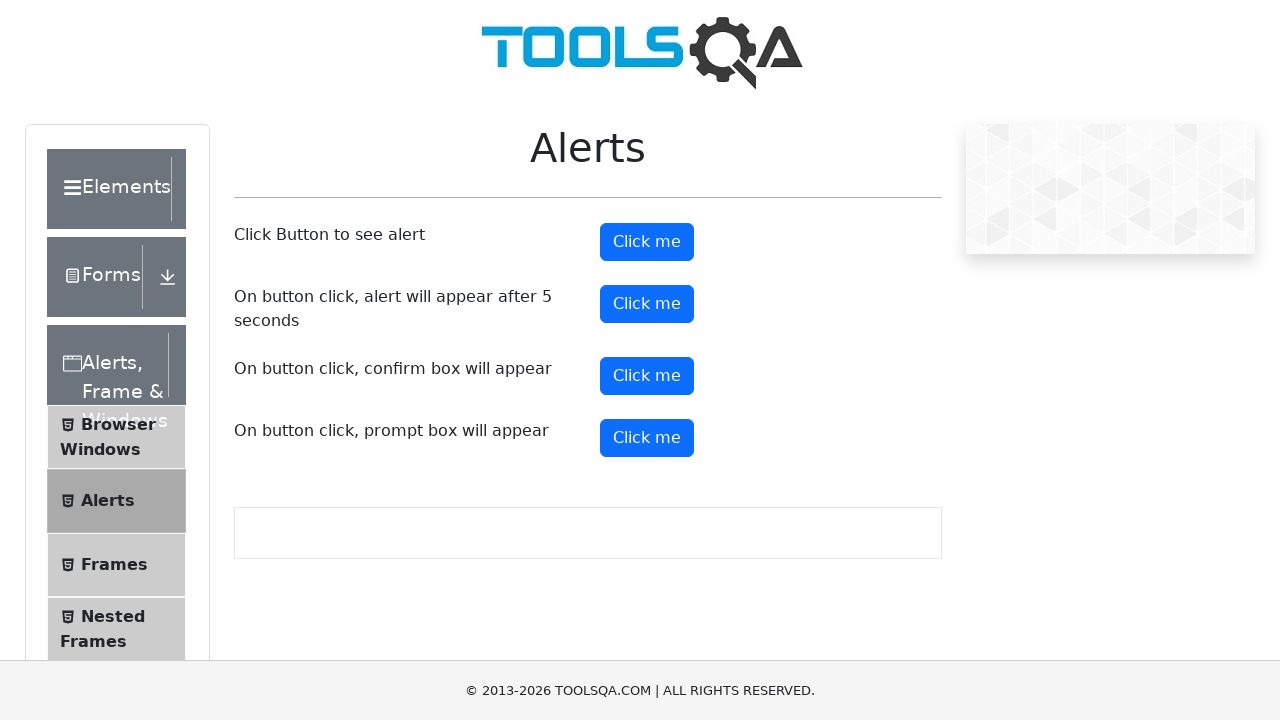

Scrolled simple alert button into view
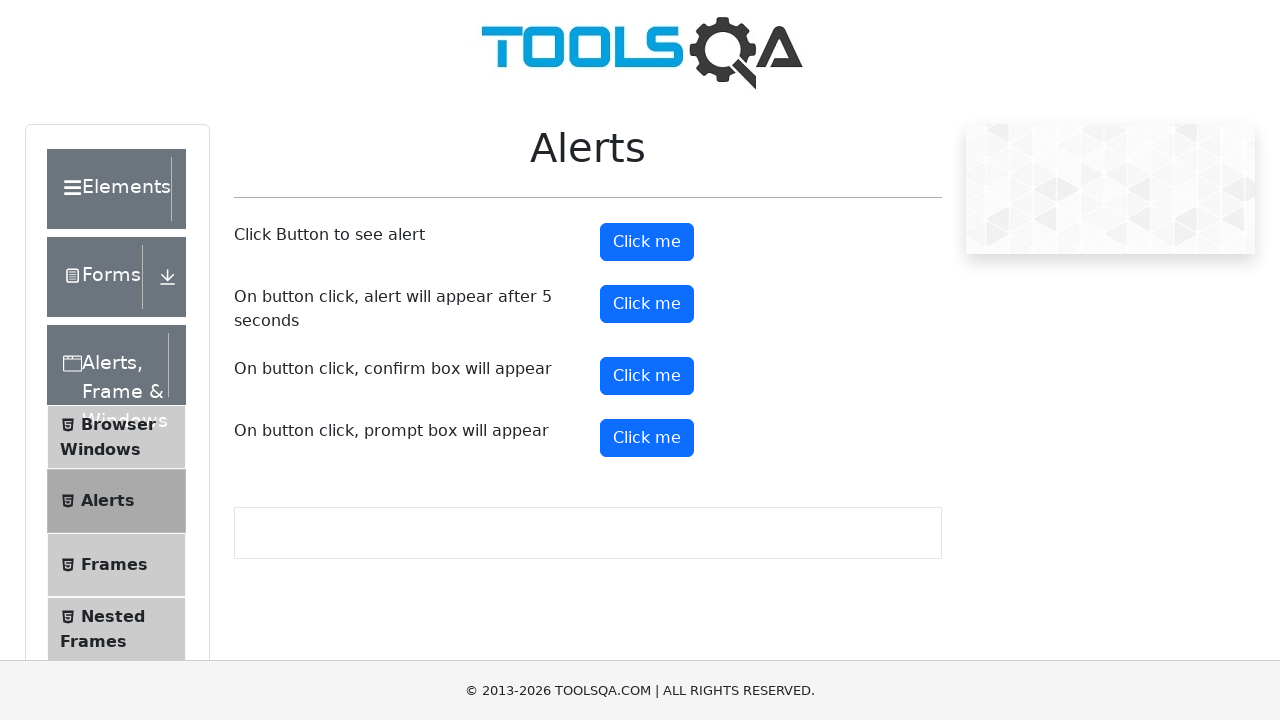

Set up dialog handler to accept simple alert
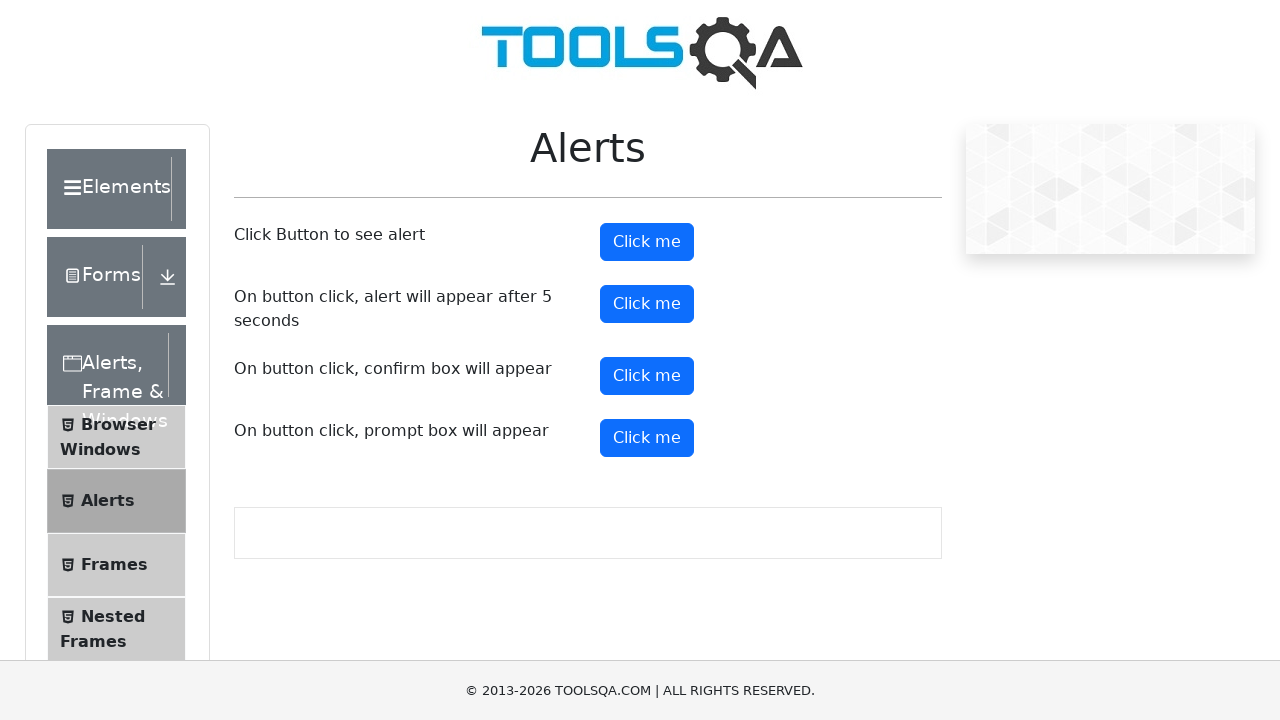

Clicked simple alert button at (647, 242) on #alertButton
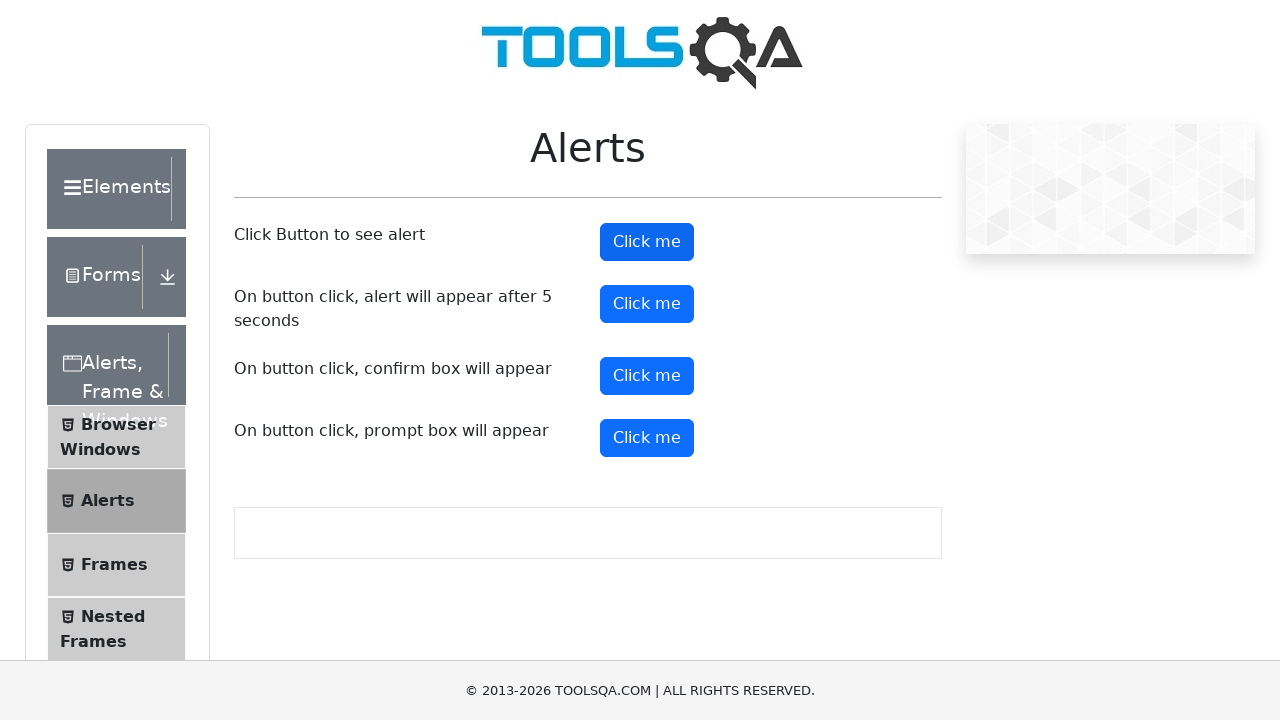

Waited for simple alert to be processed
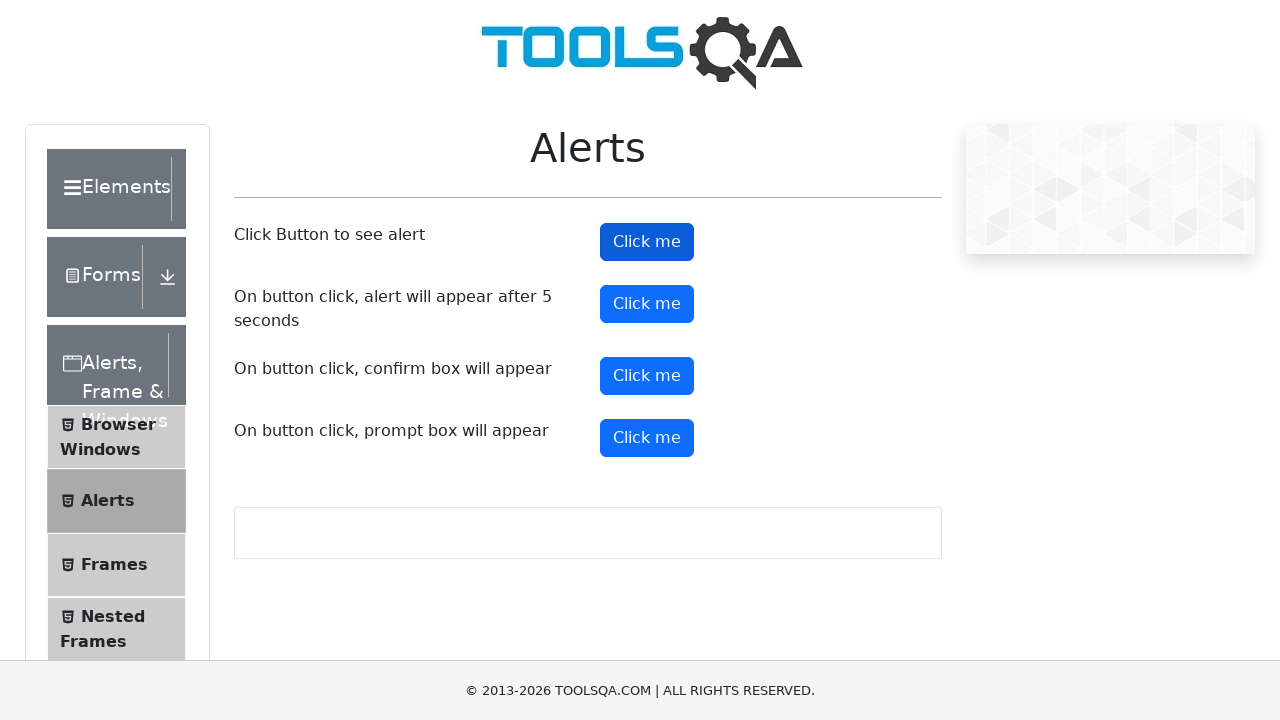

Scrolled confirmation alert button into view
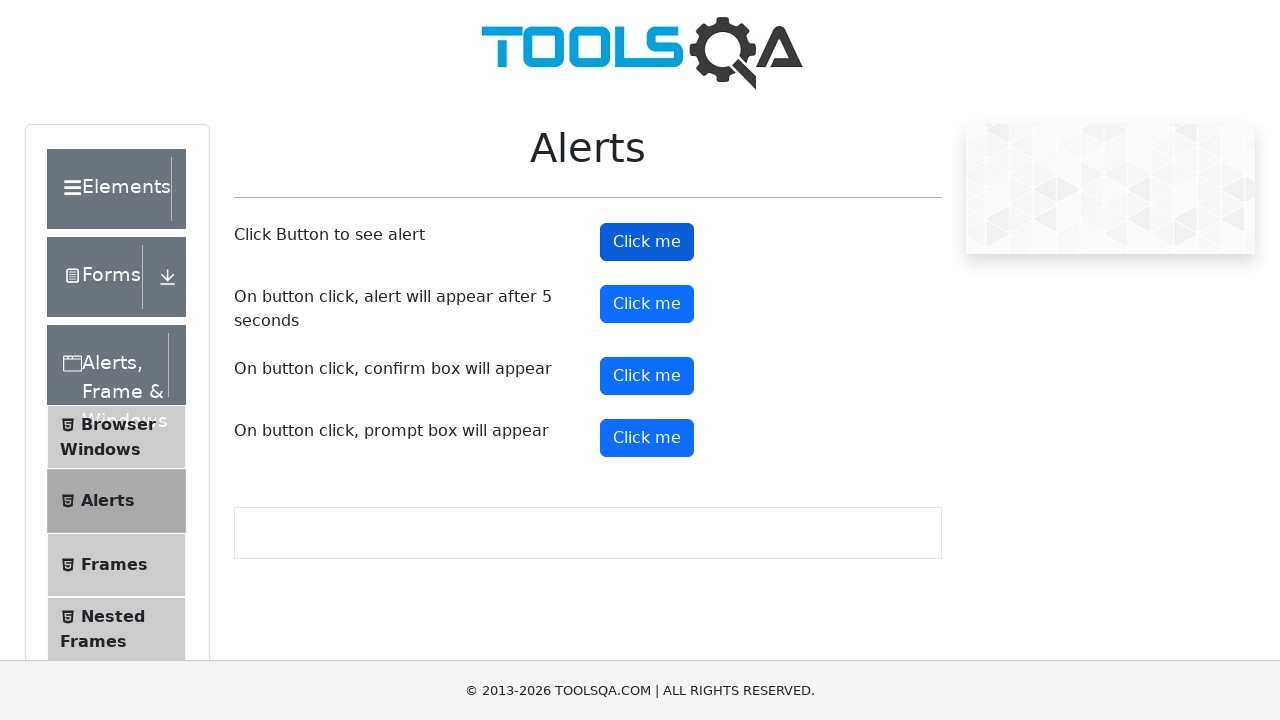

Set up dialog handler to dismiss confirmation alert
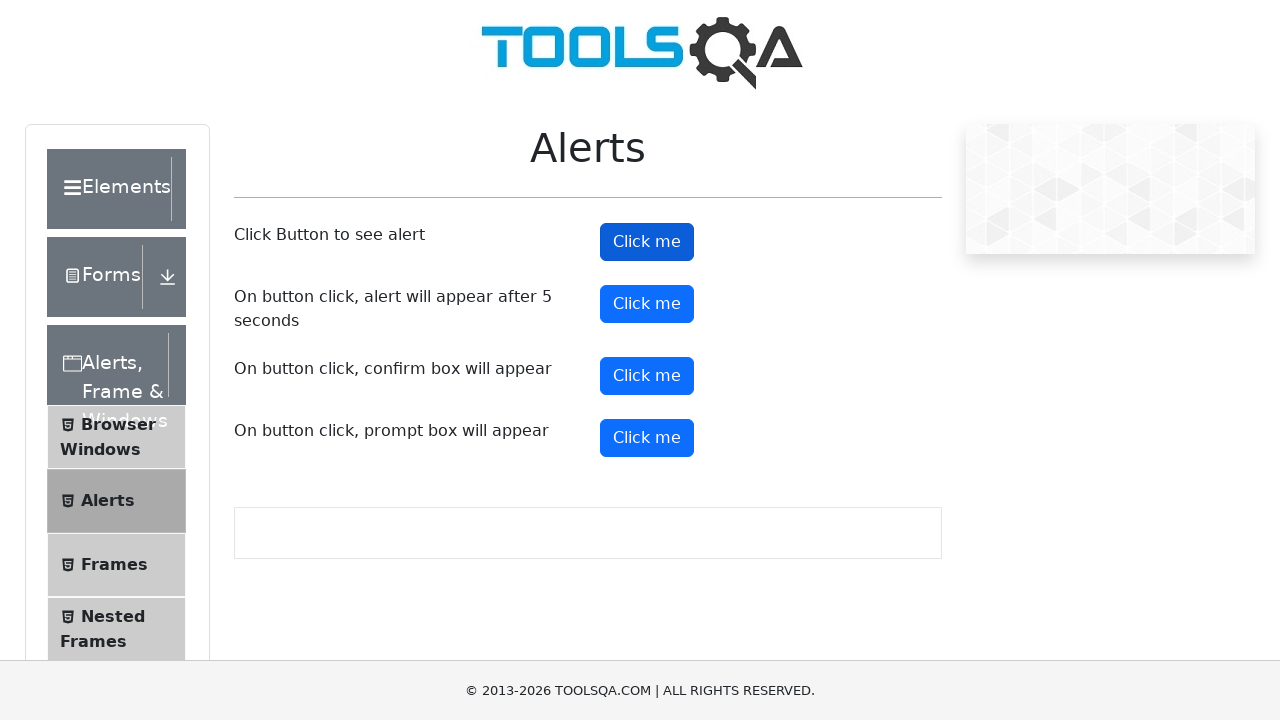

Clicked confirmation alert button at (647, 376) on #confirmButton
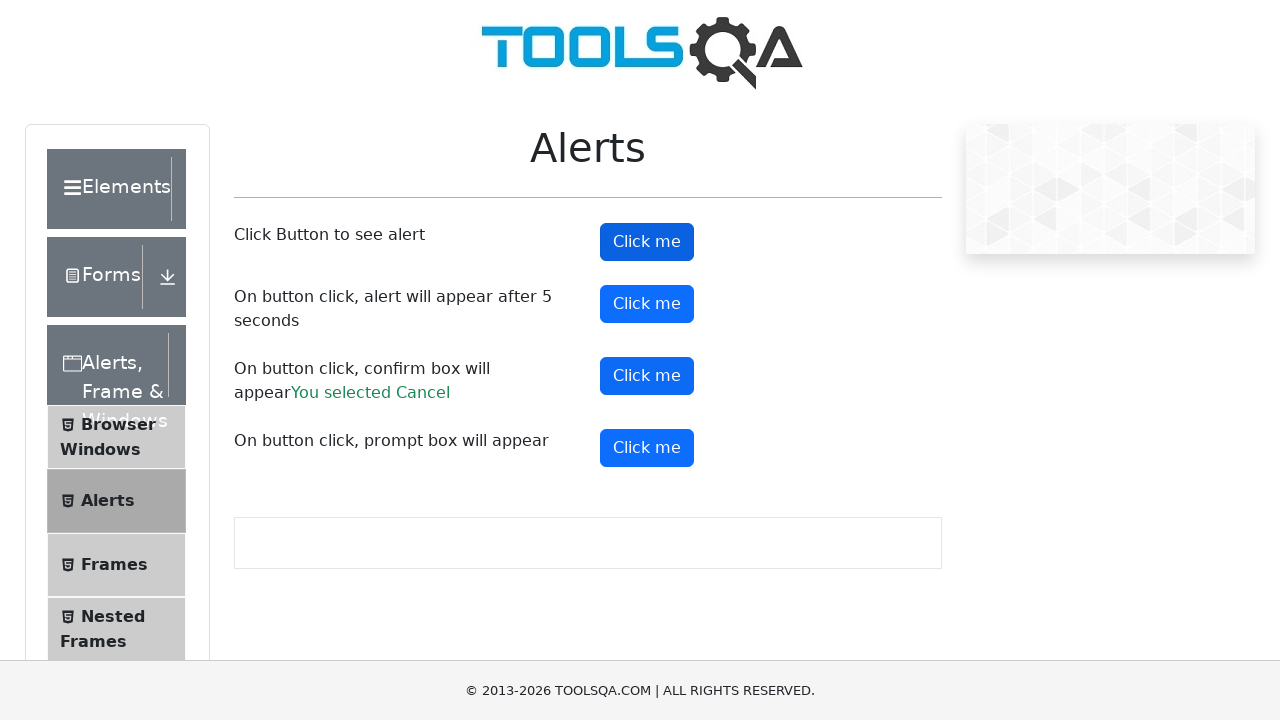

Waited for confirmation alert to be processed
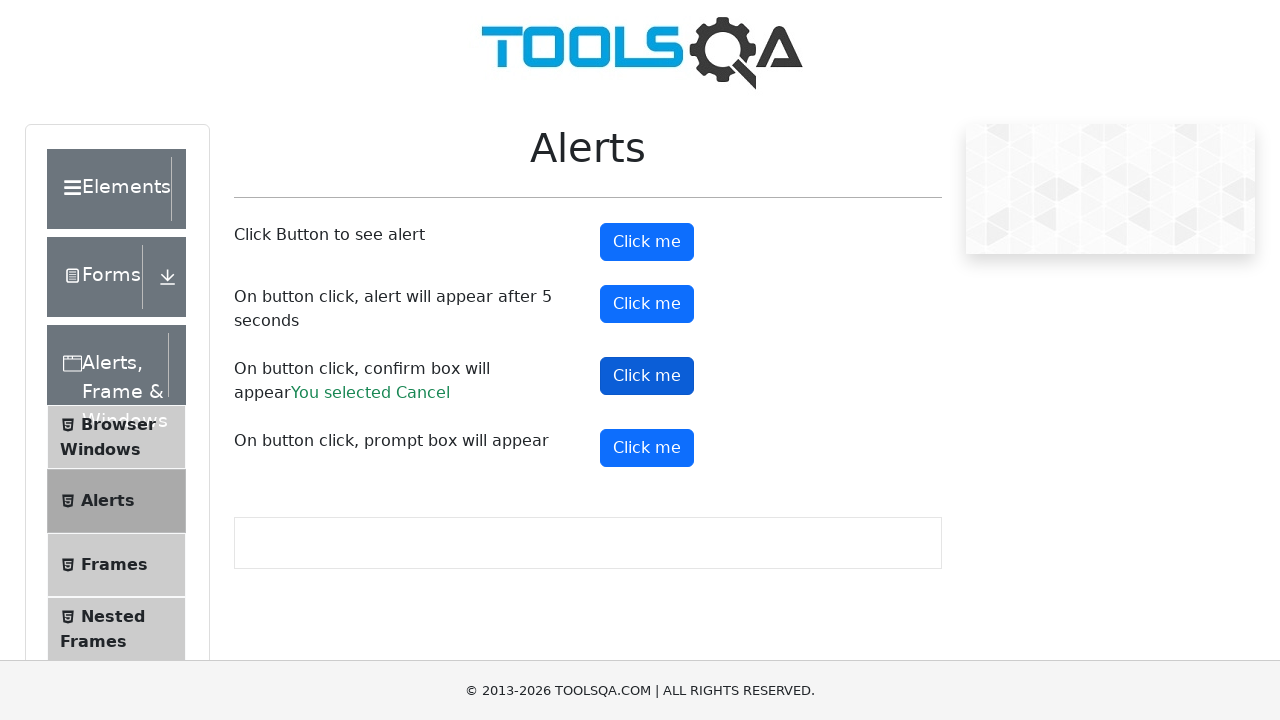

Scrolled prompt alert button into view
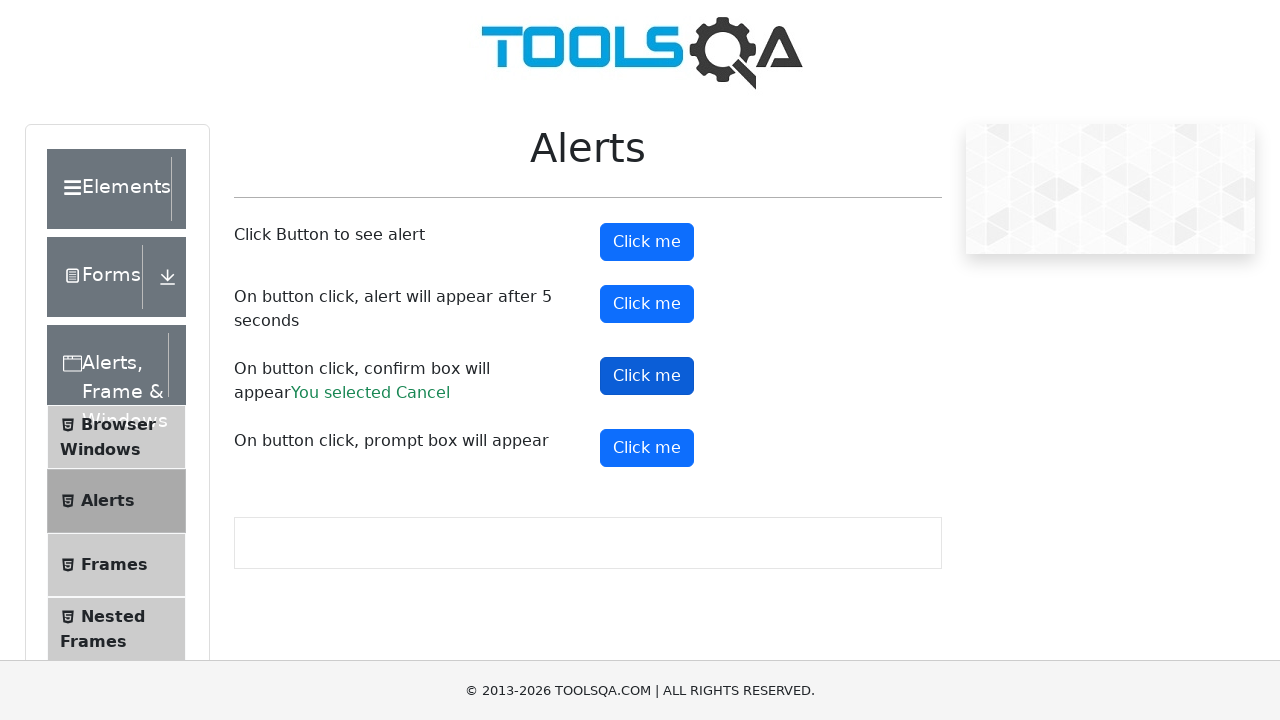

Set up dialog handler to accept prompt alert
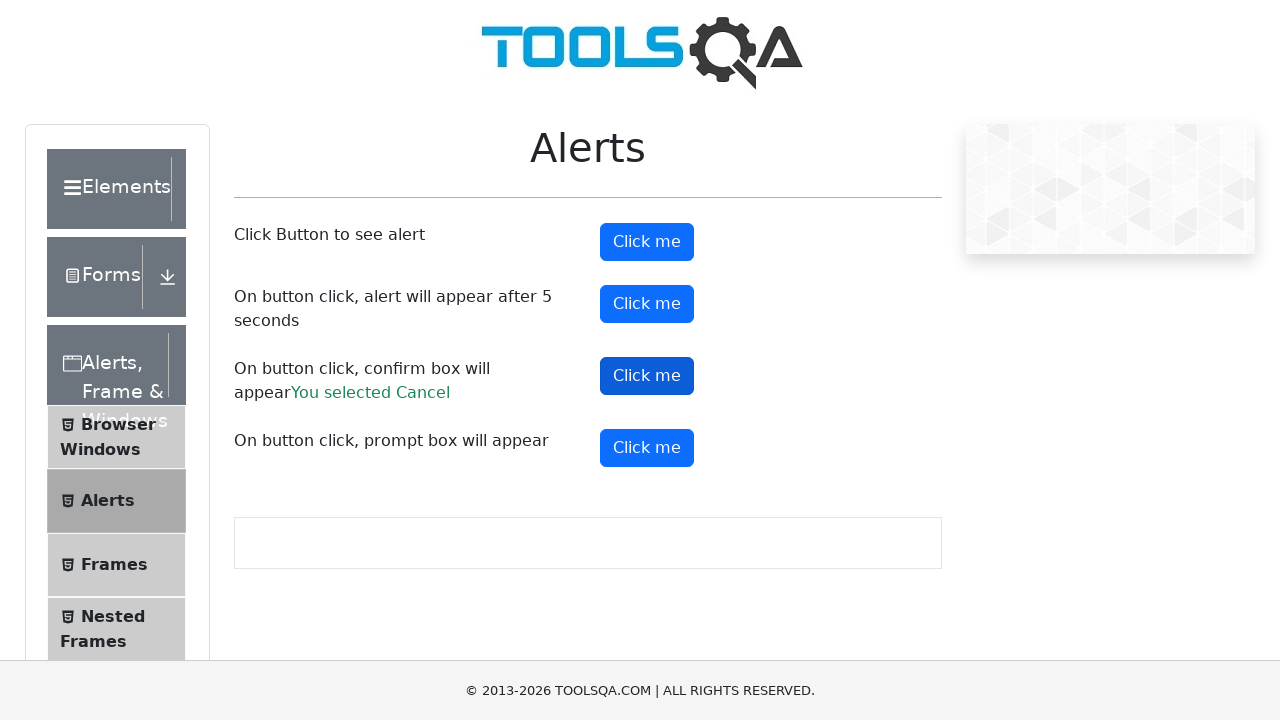

Clicked prompt alert button at (647, 448) on #promtButton
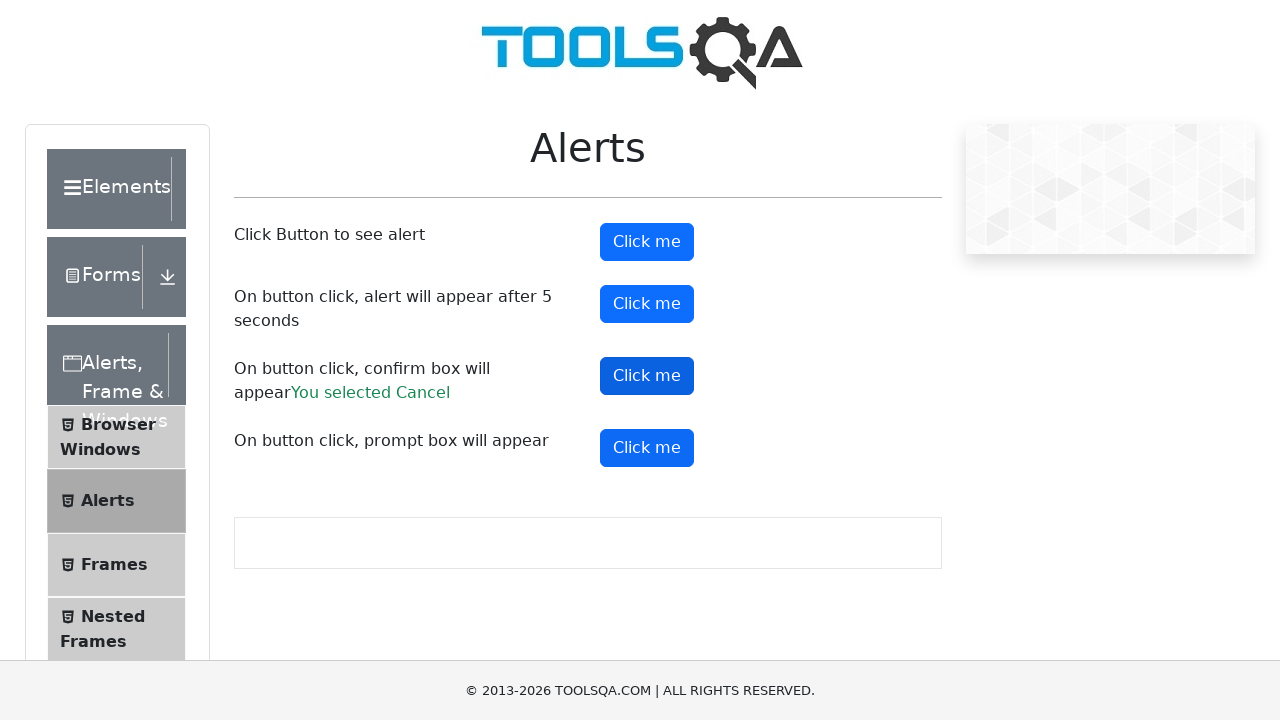

All three alerts handled successfully
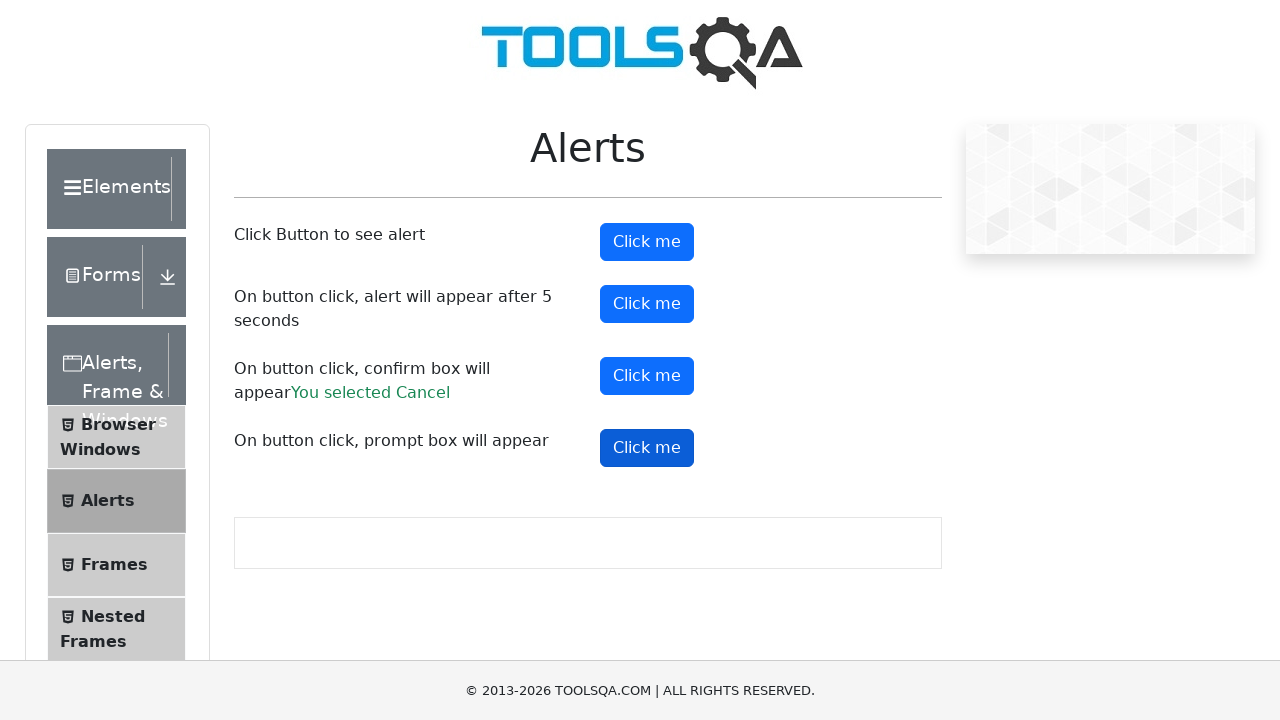

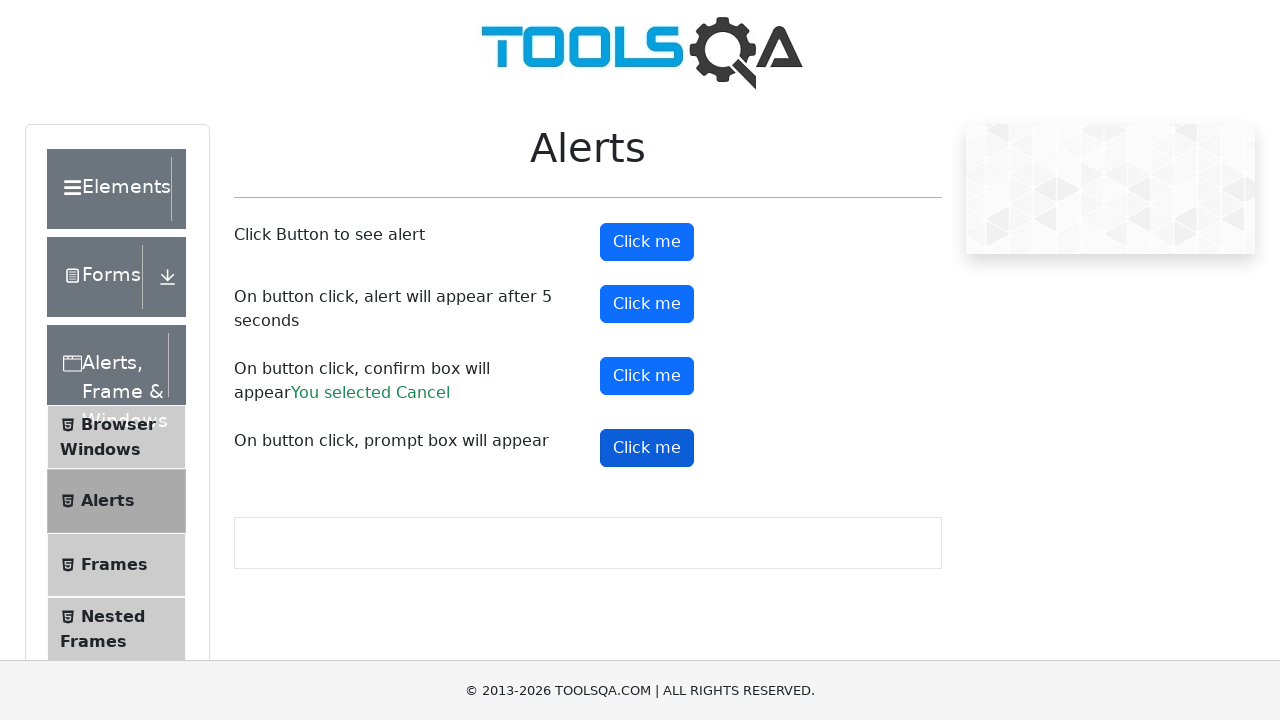